Tests removing completed todos by adding a todo, marking it complete, and clicking Clear completed button

Starting URL: https://todomvc.com/examples/react/dist/

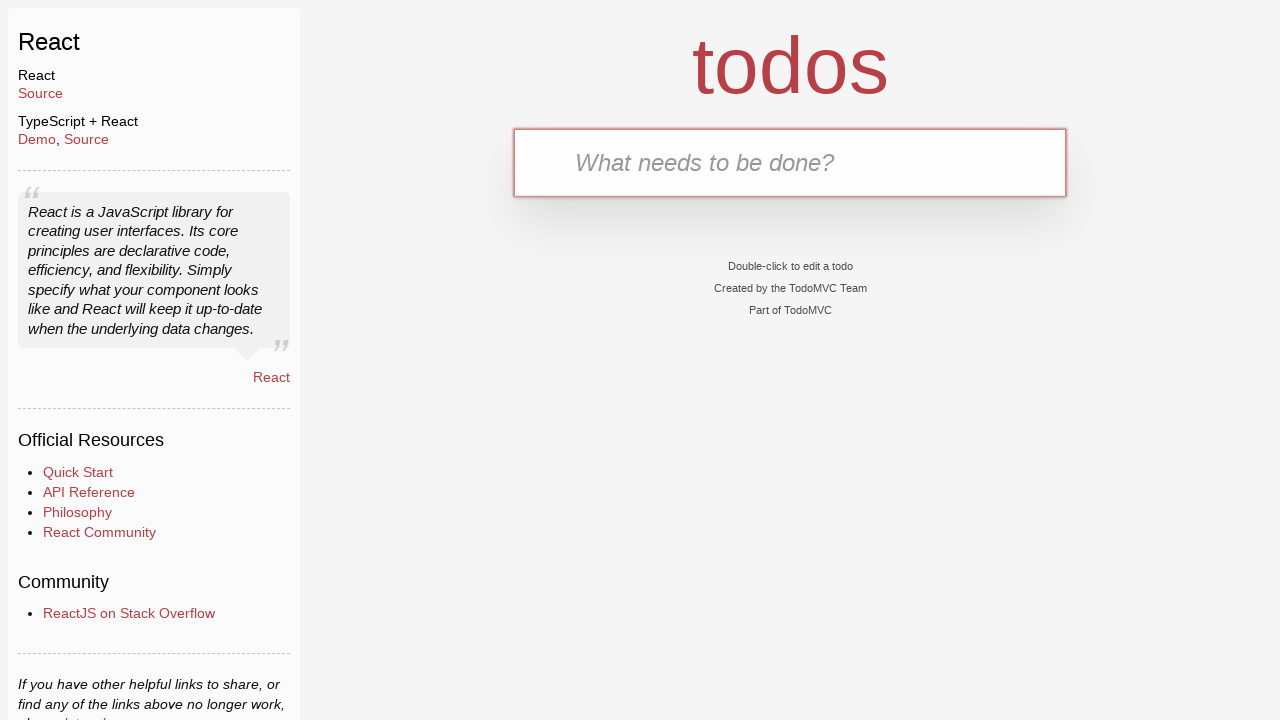

Filled 'New Todo Input' field with 'completed item' on internal:label="New Todo Input"i
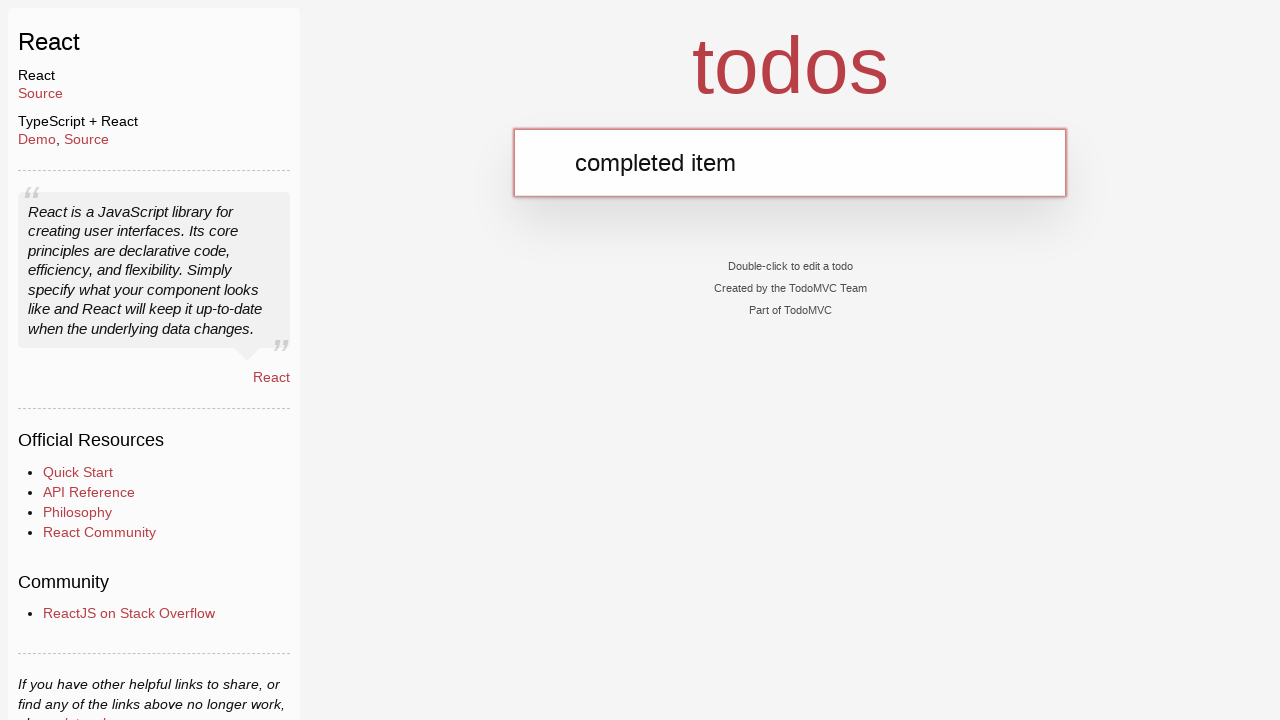

Pressed Enter to add the todo item on internal:label="New Todo Input"i
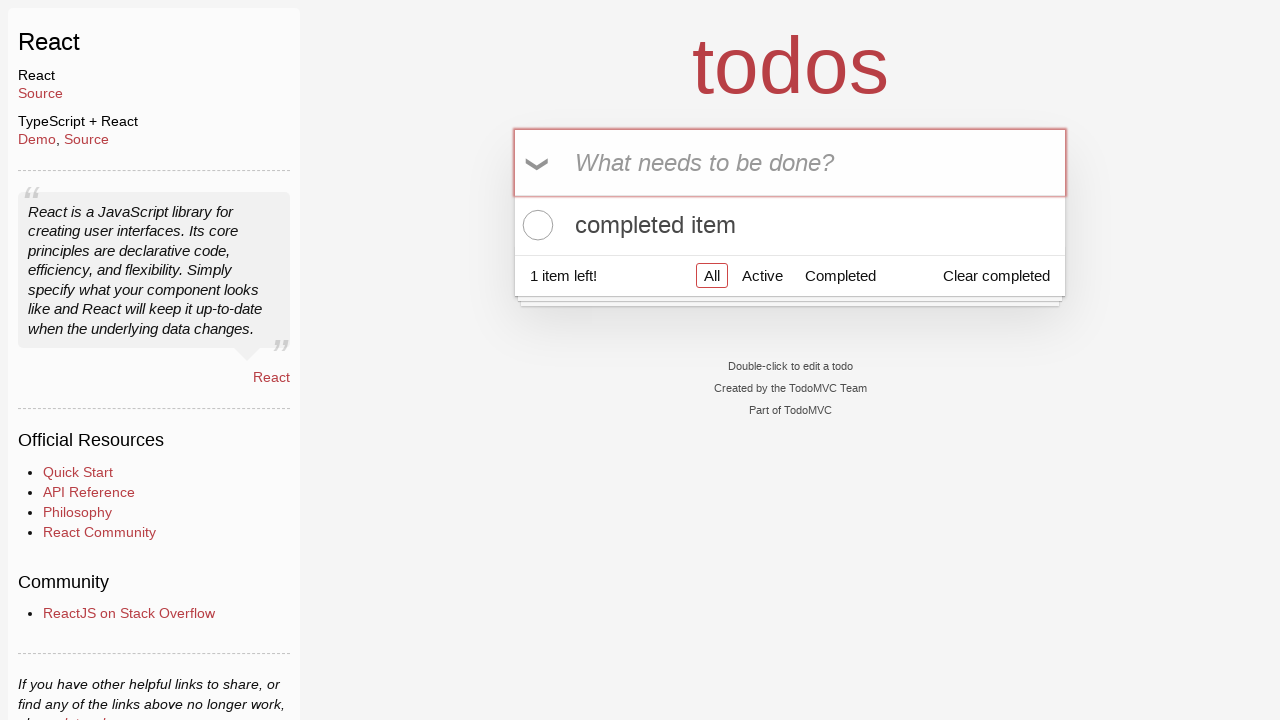

Clicked todo item toggle to mark as completed at (535, 225) on internal:testid=[data-testid="todo-item-toggle"s]
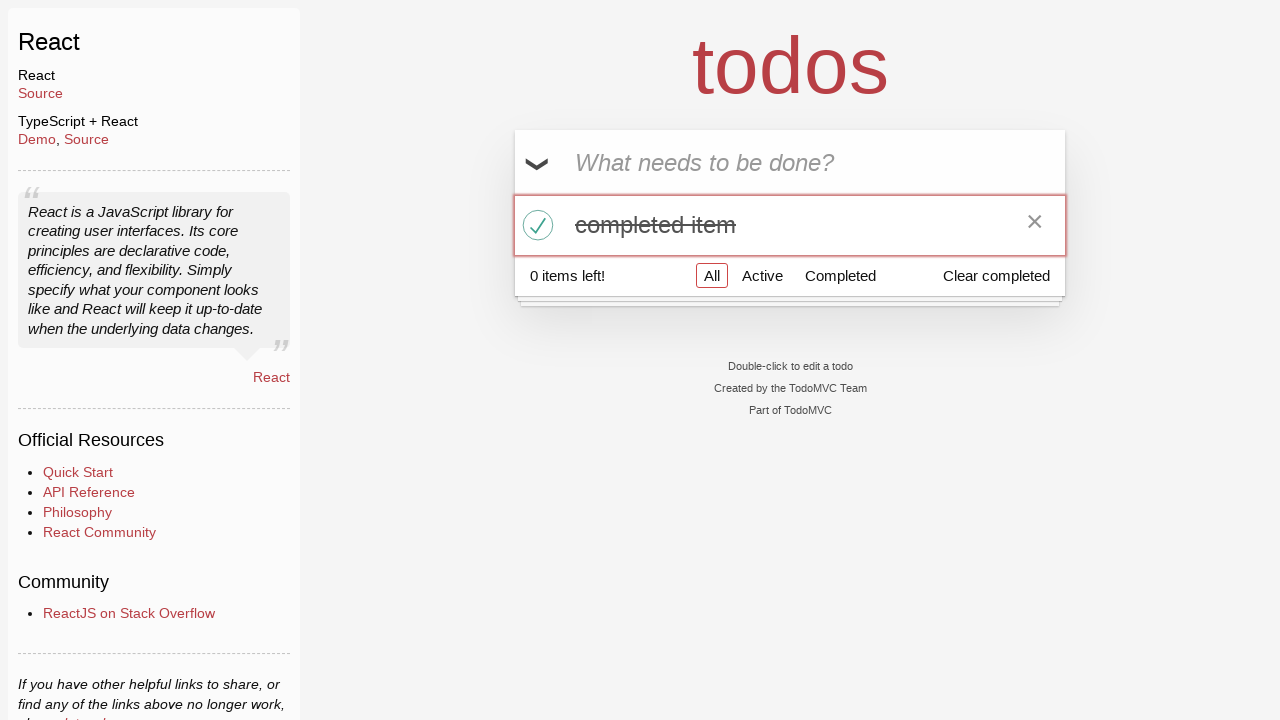

Clicked 'Clear completed' button to remove completed todos at (996, 275) on internal:role=button[name="Clear completed"i]
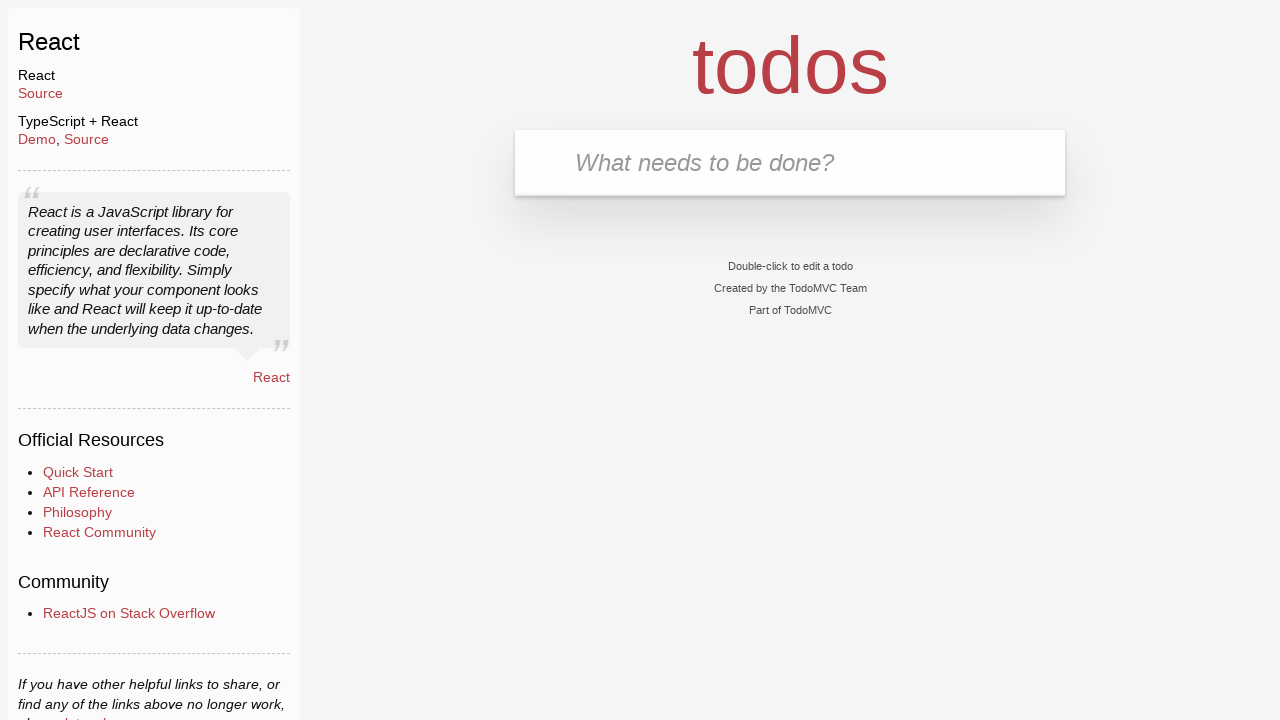

Waited for UI to update after clearing completed todos
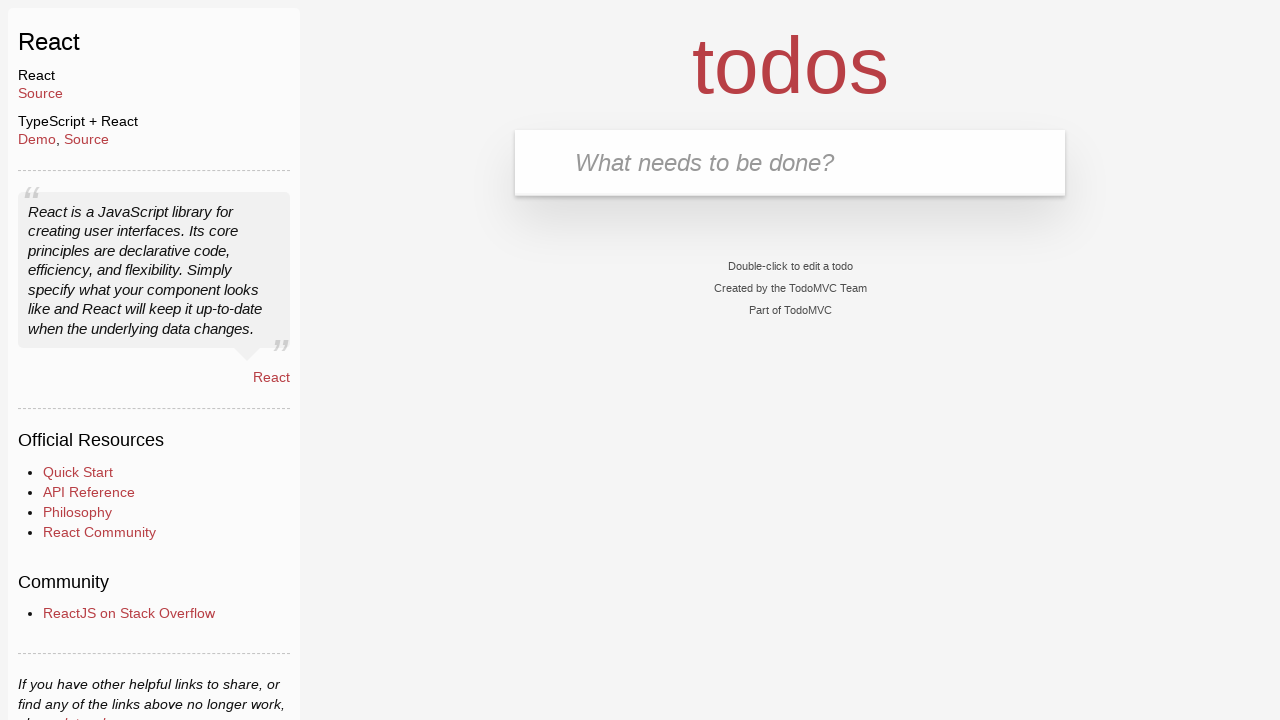

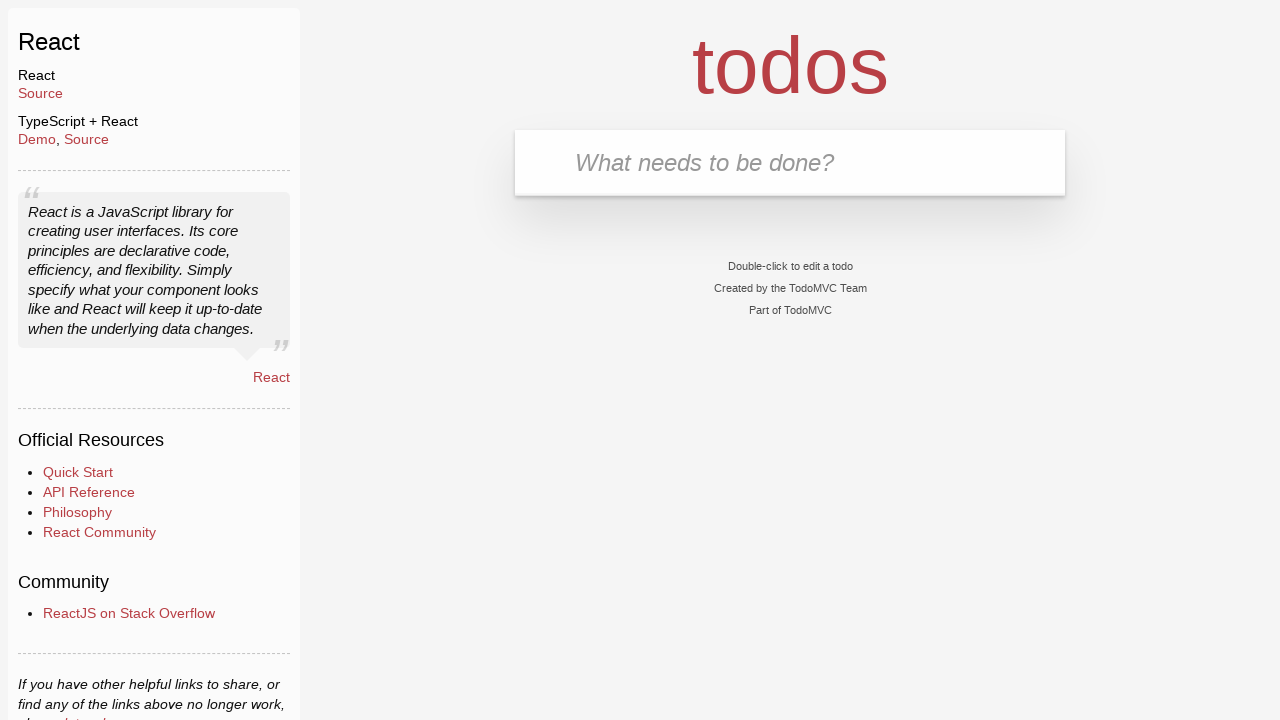